Tests drag and drop functionality by dragging an element from a source position and dropping it onto a target element, then verifying the positions match.

Starting URL: https://bonigarcia.dev/selenium-webdriver-java/drag-and-drop.html

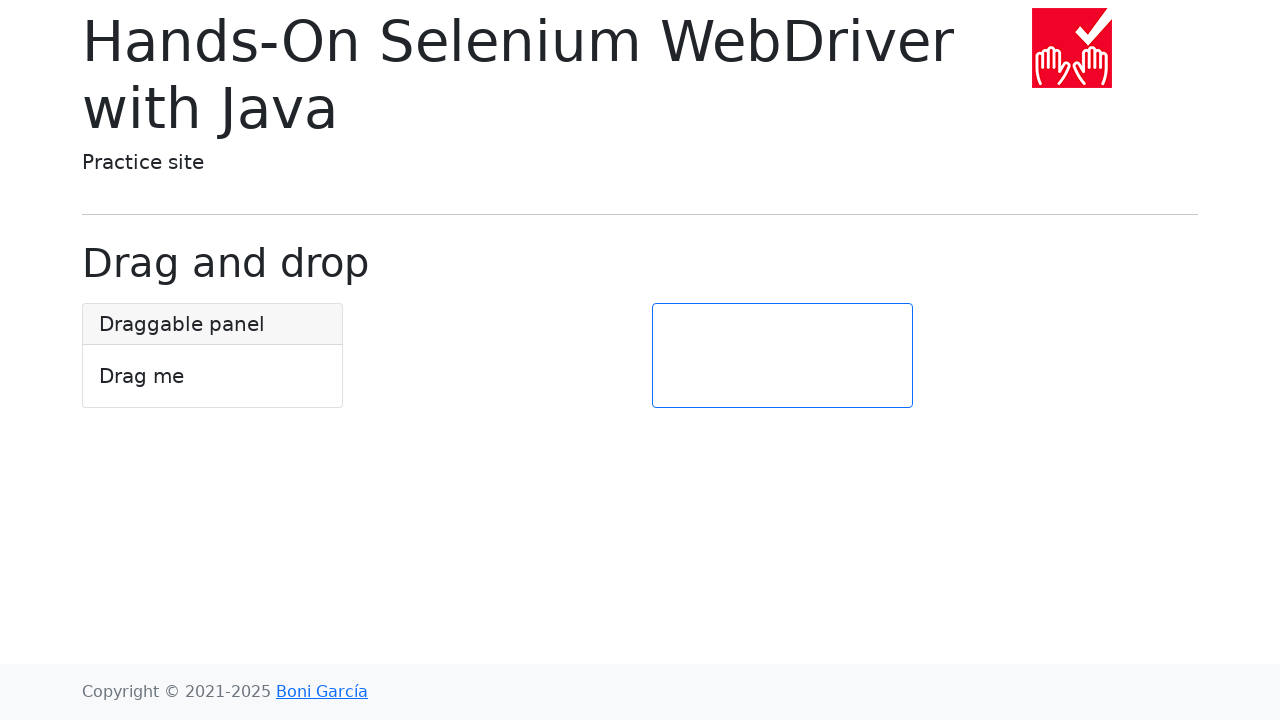

Waited for draggable element to be visible
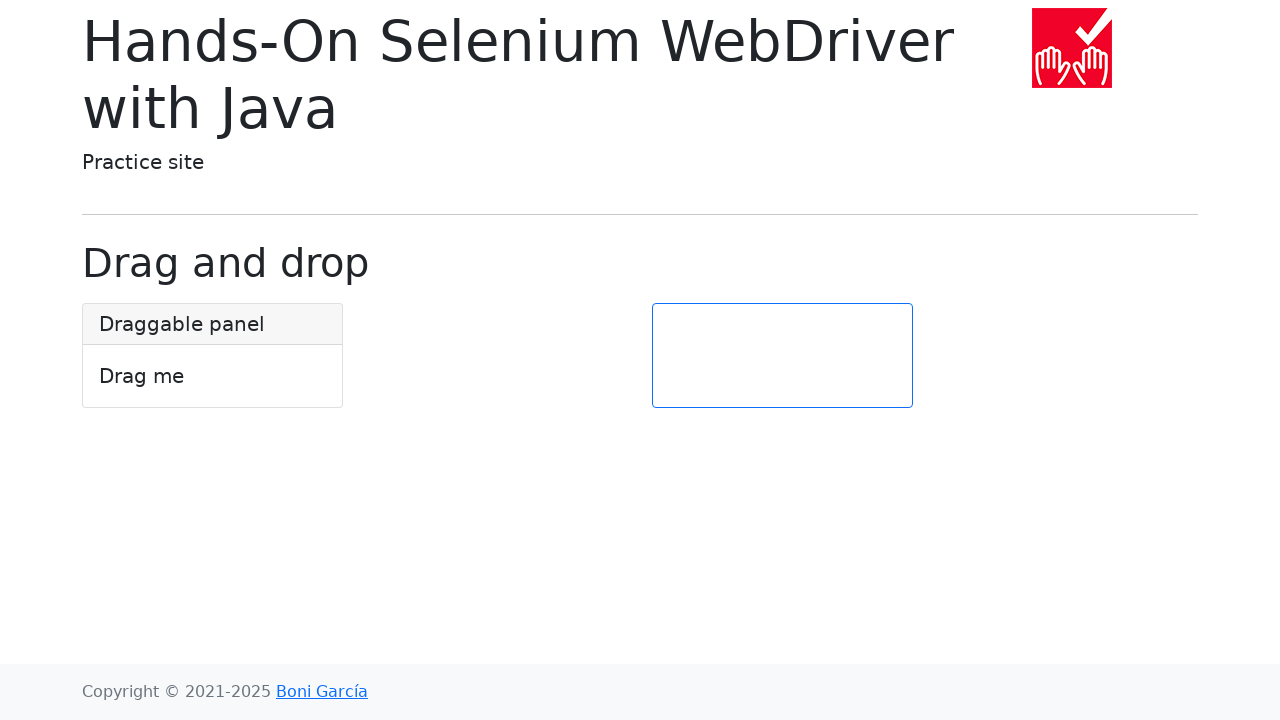

Waited for target element to be visible
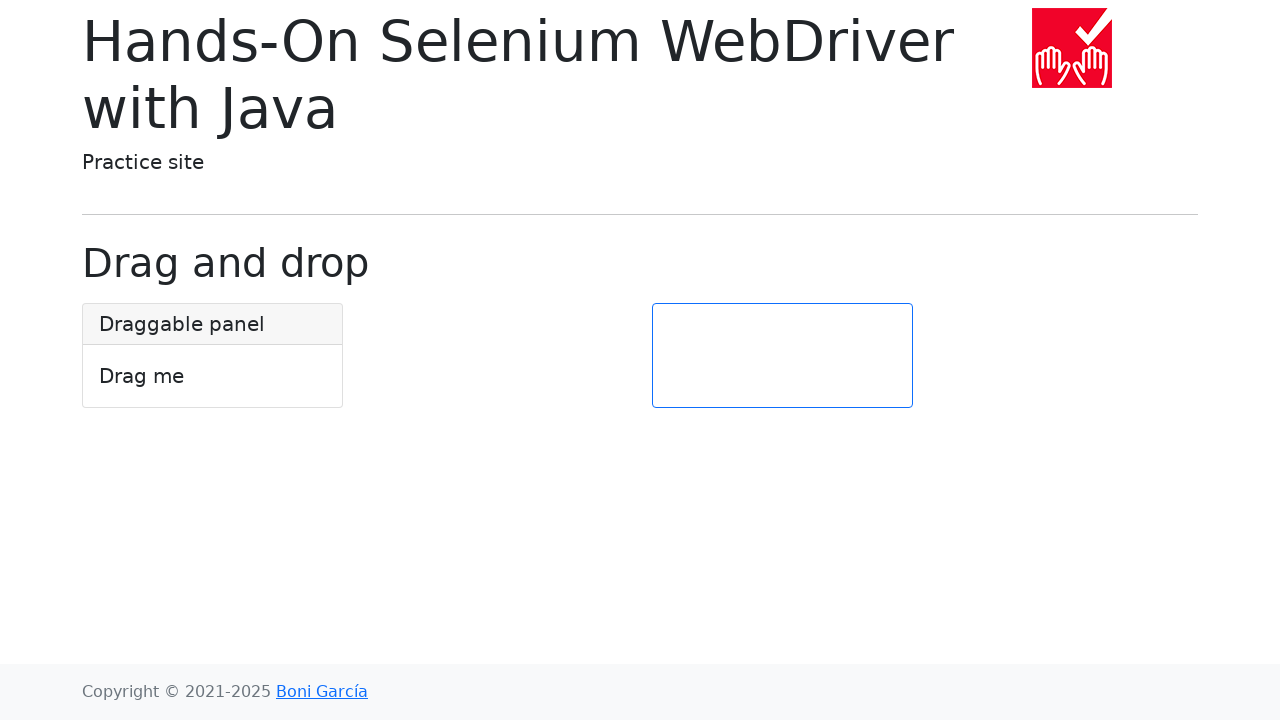

Located draggable element
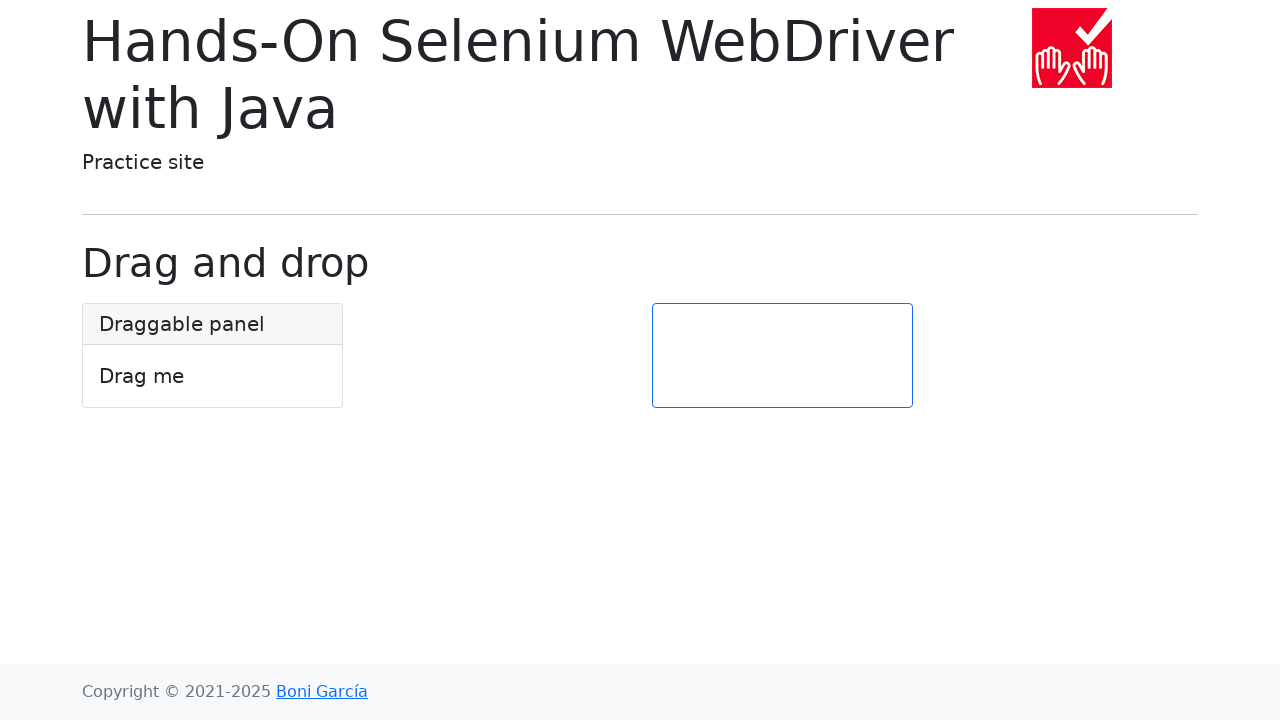

Located target element
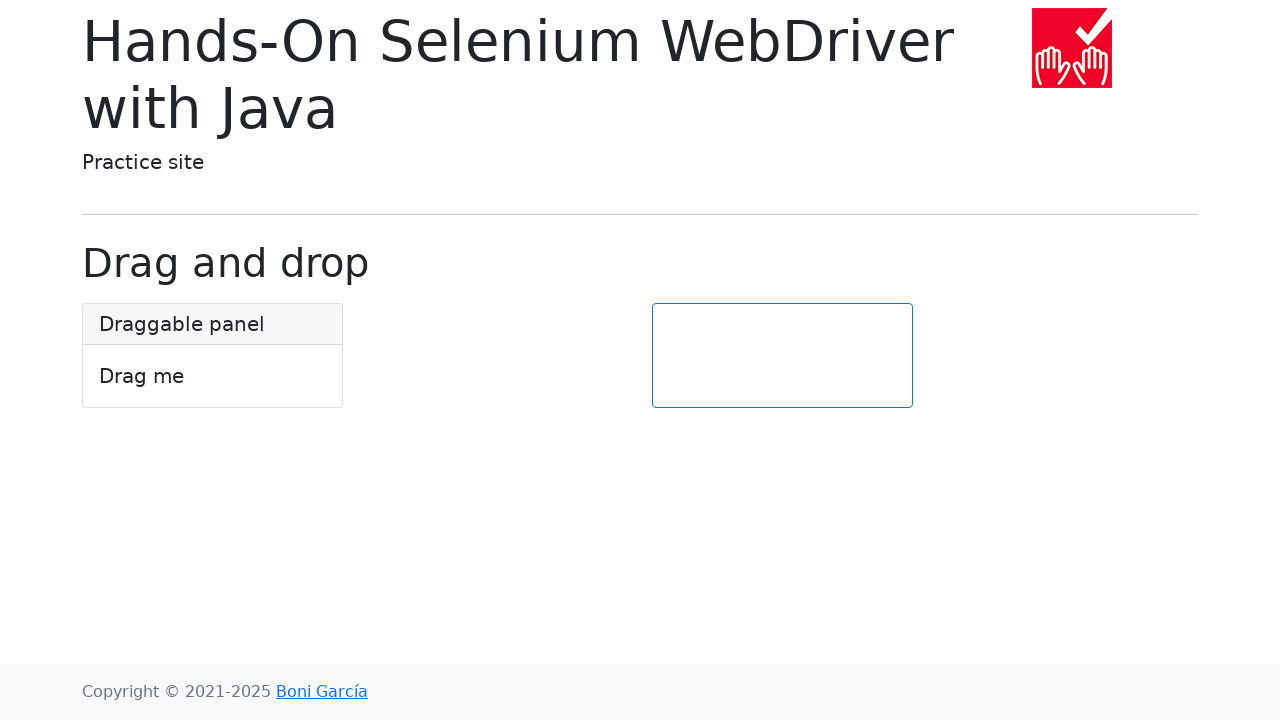

Dragged element from source to target position at (782, 356)
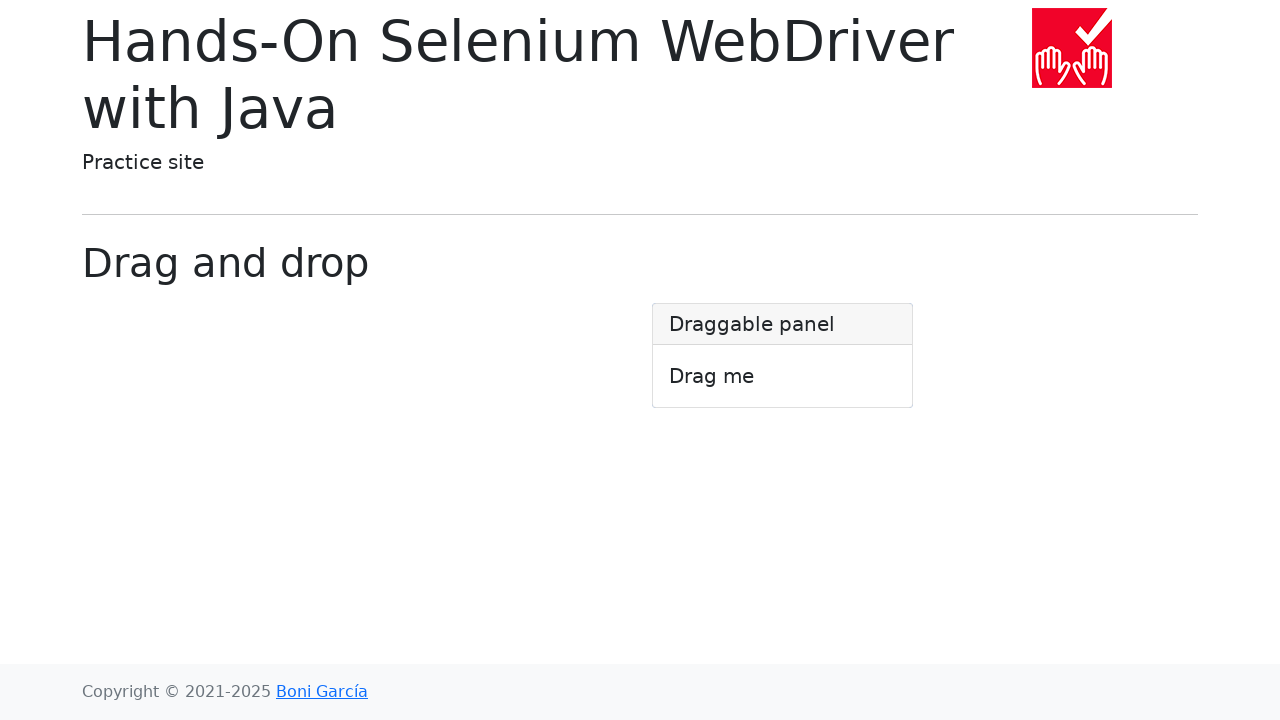

Retrieved bounding box of source element after drag
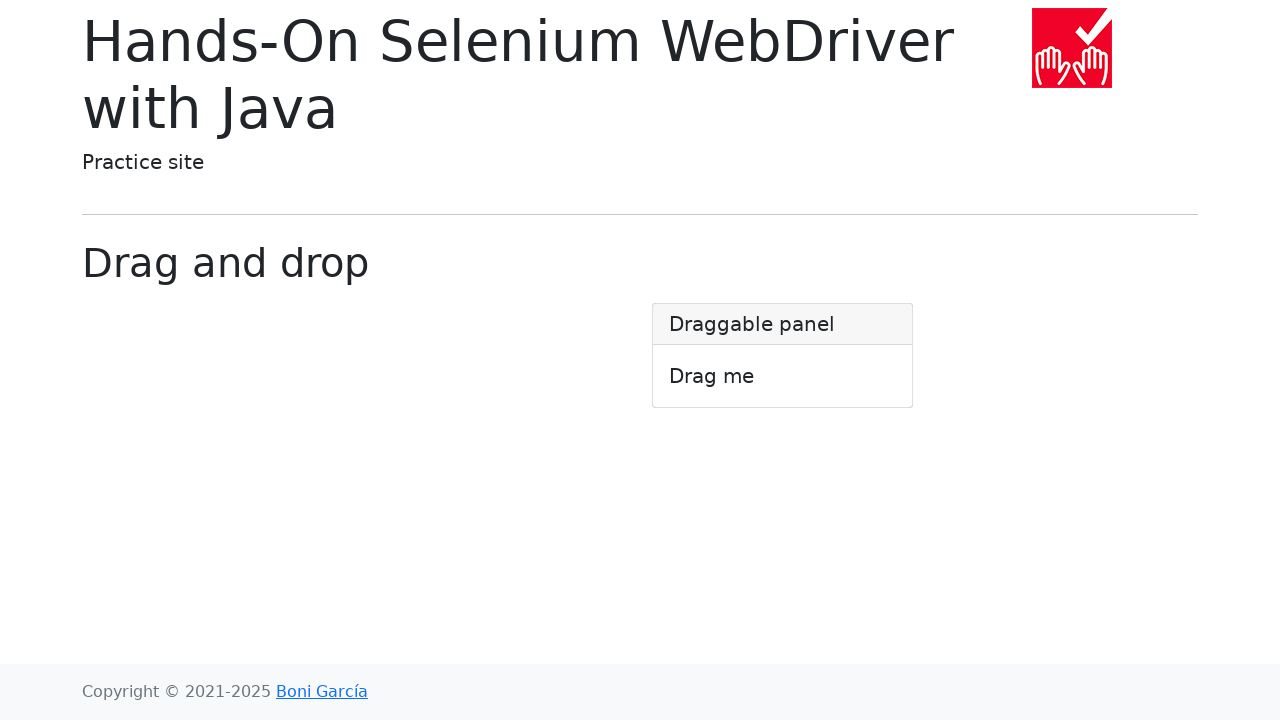

Retrieved bounding box of target element after drag
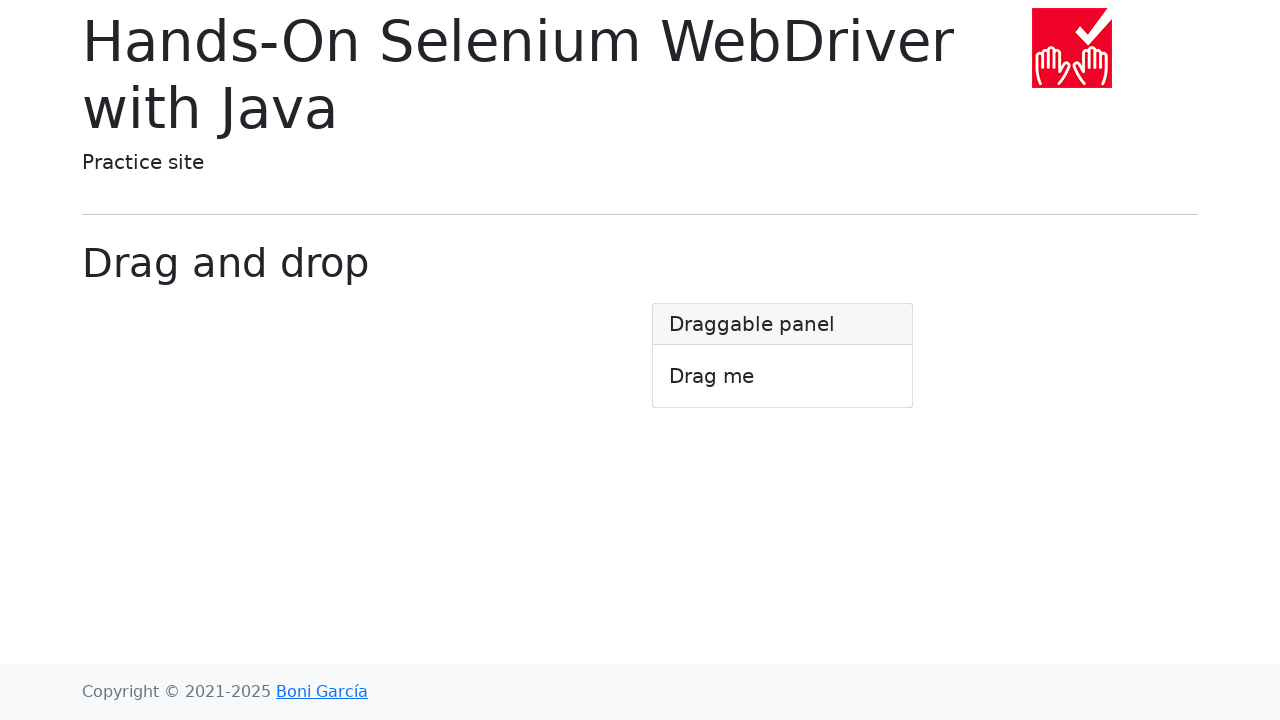

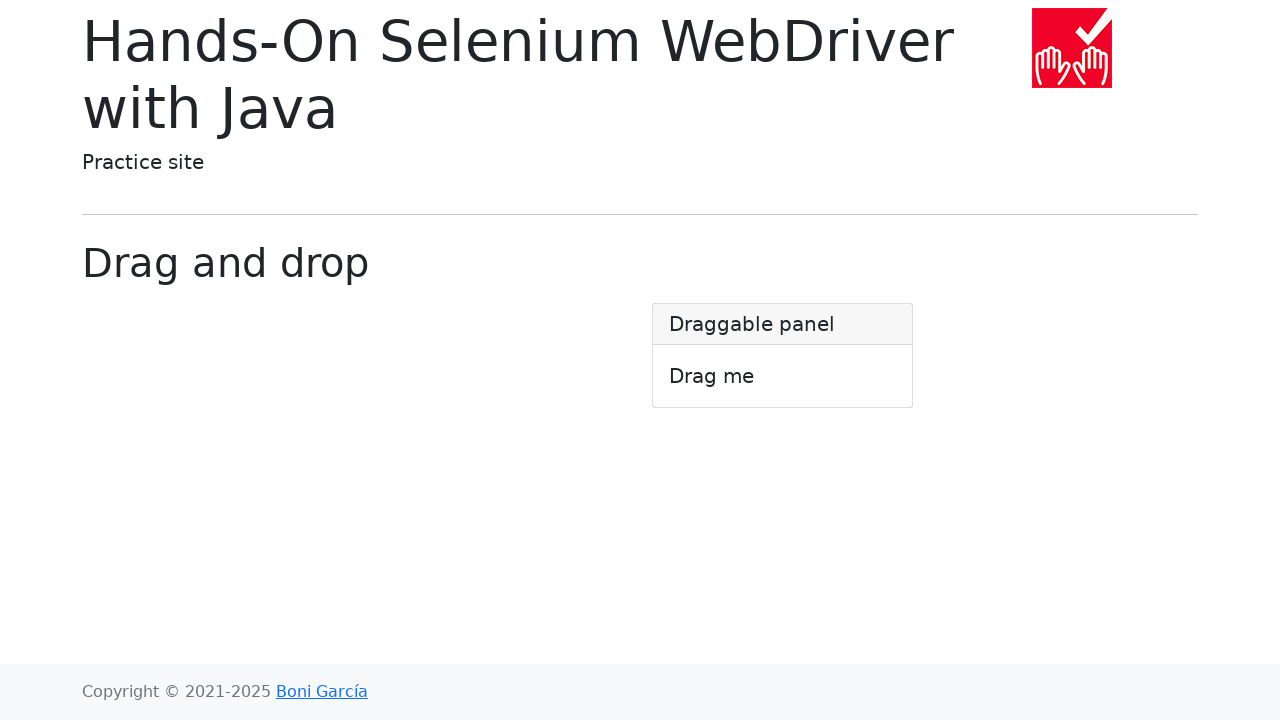